Tests multi-window handling by clicking a link that opens a new window, switching to it, reading text, closing it, and returning to the parent window

Starting URL: https://the-internet.herokuapp.com/windows

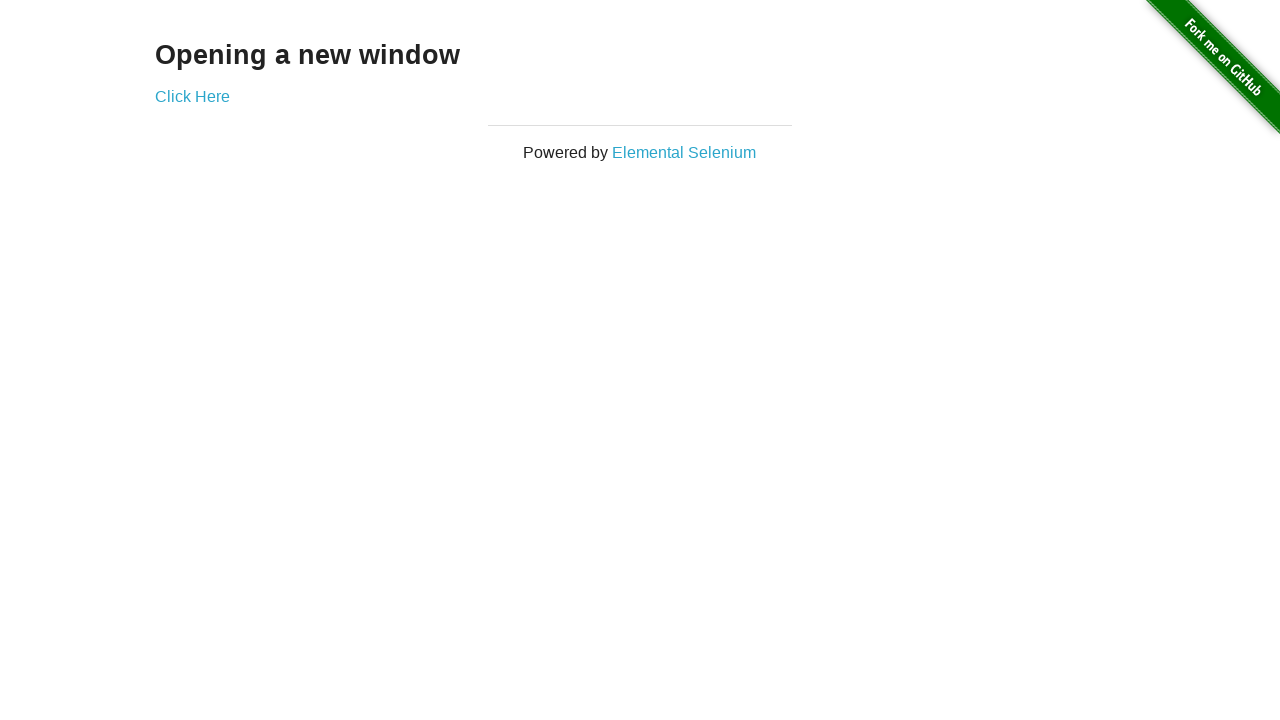

Clicked 'Click Here' link to open new window at (192, 96) on xpath=//a[contains(text(),'Click Here')]
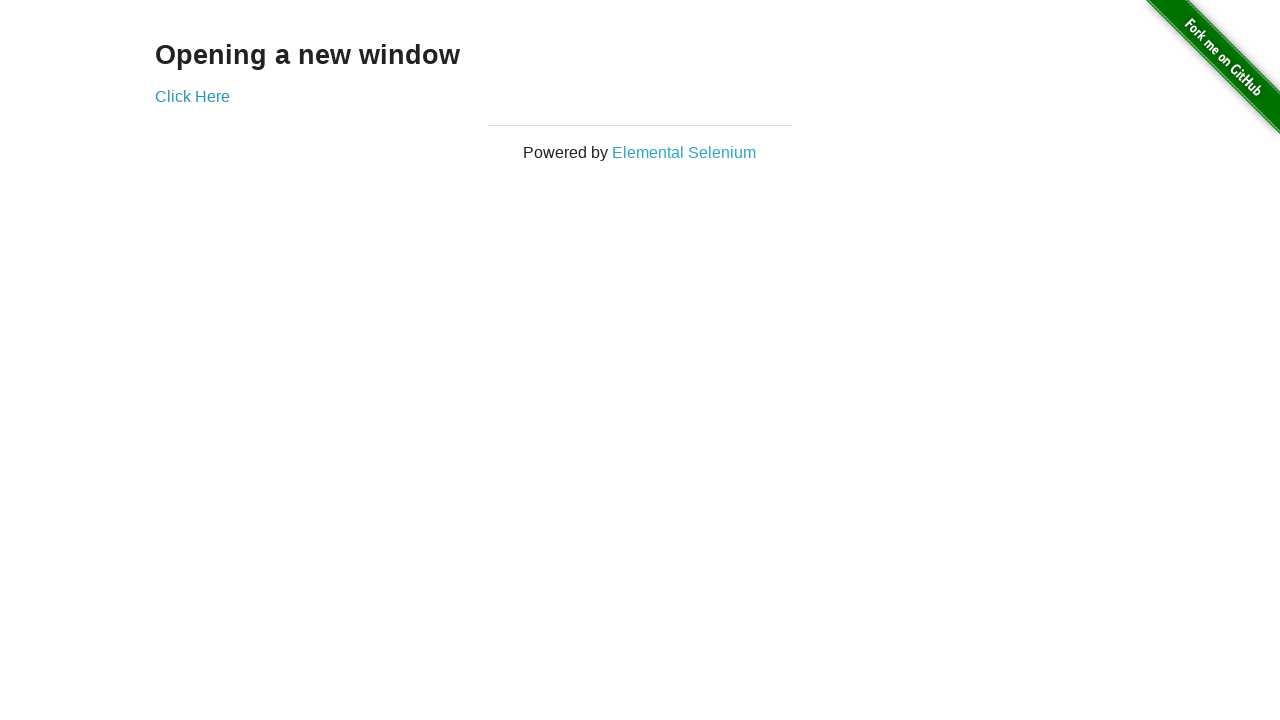

New window opened and captured
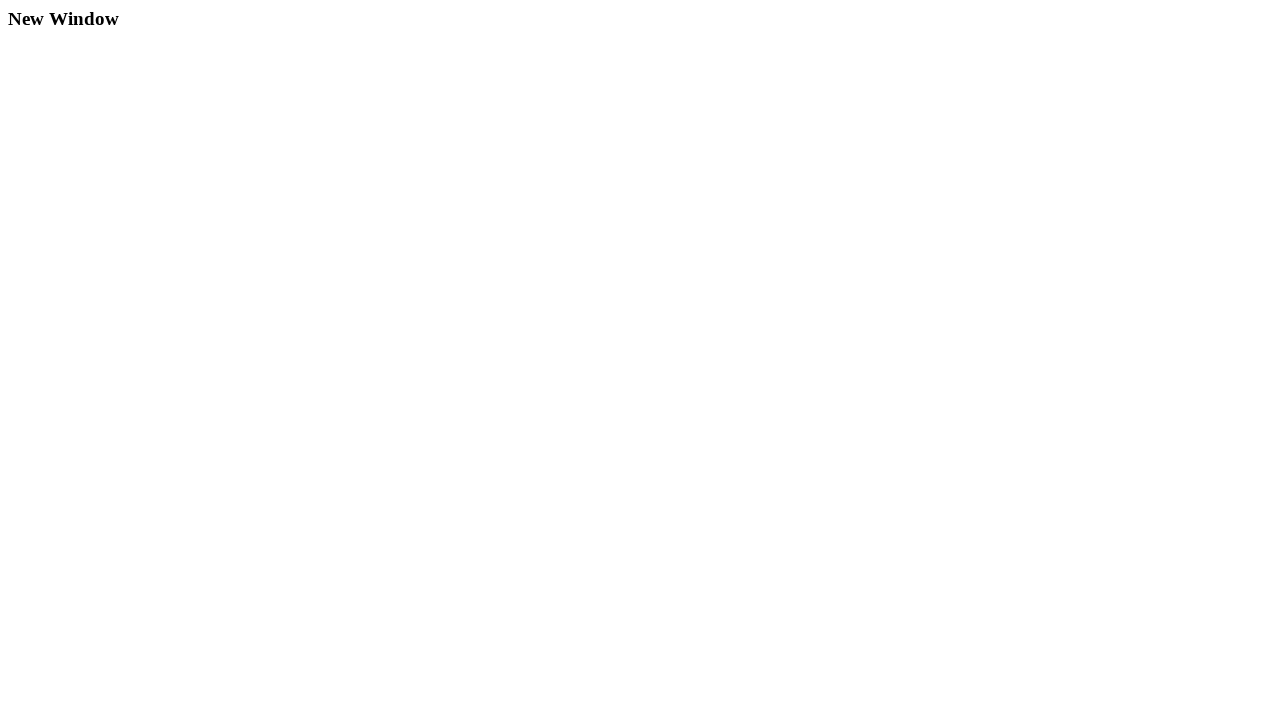

New window page loaded and example div appeared
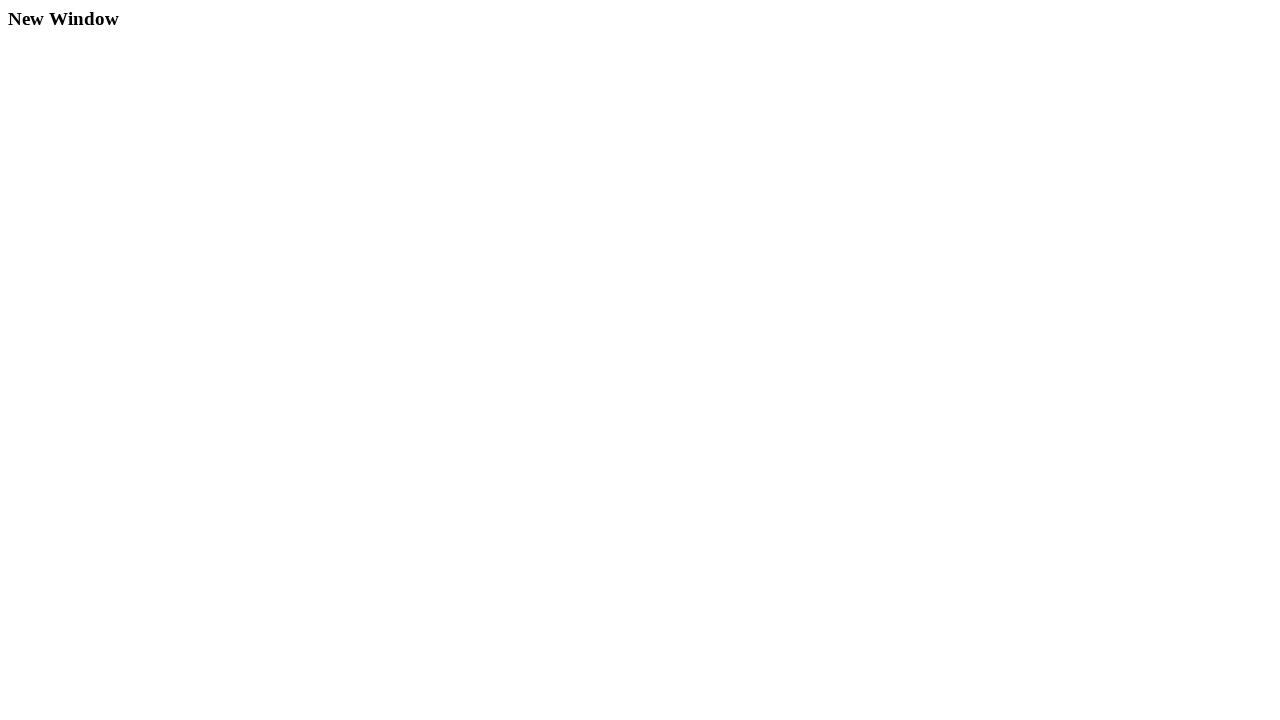

Read text from new window: '
  New Window
'
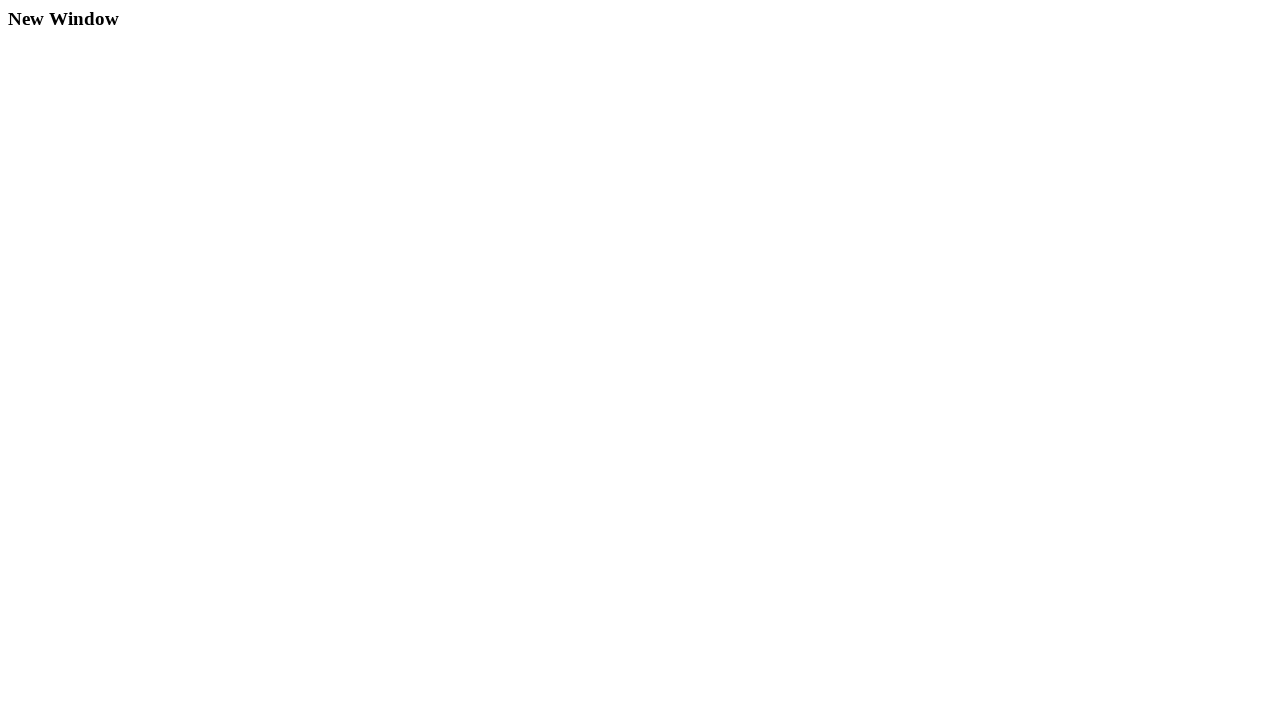

Closed new window and returned to parent window
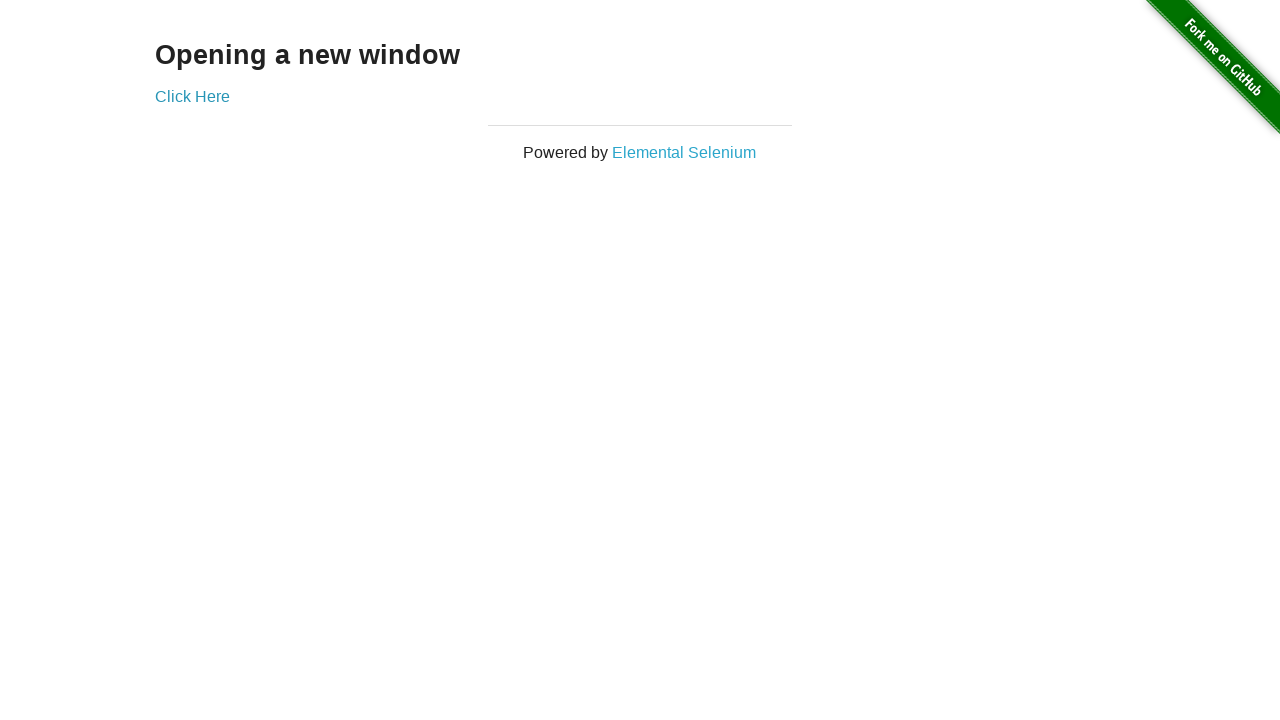

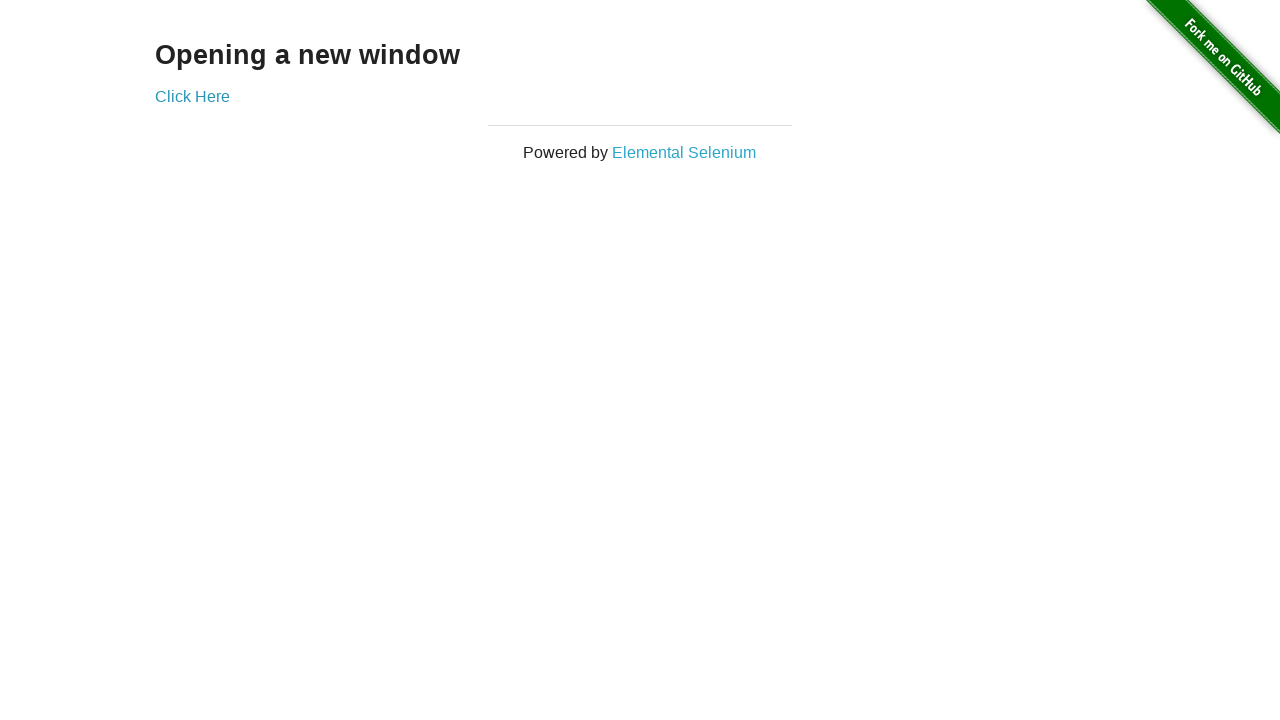